Tests JavaScript prompt box by clicking prompt button, entering text, and accepting the prompt

Starting URL: https://demoqa.com/alerts

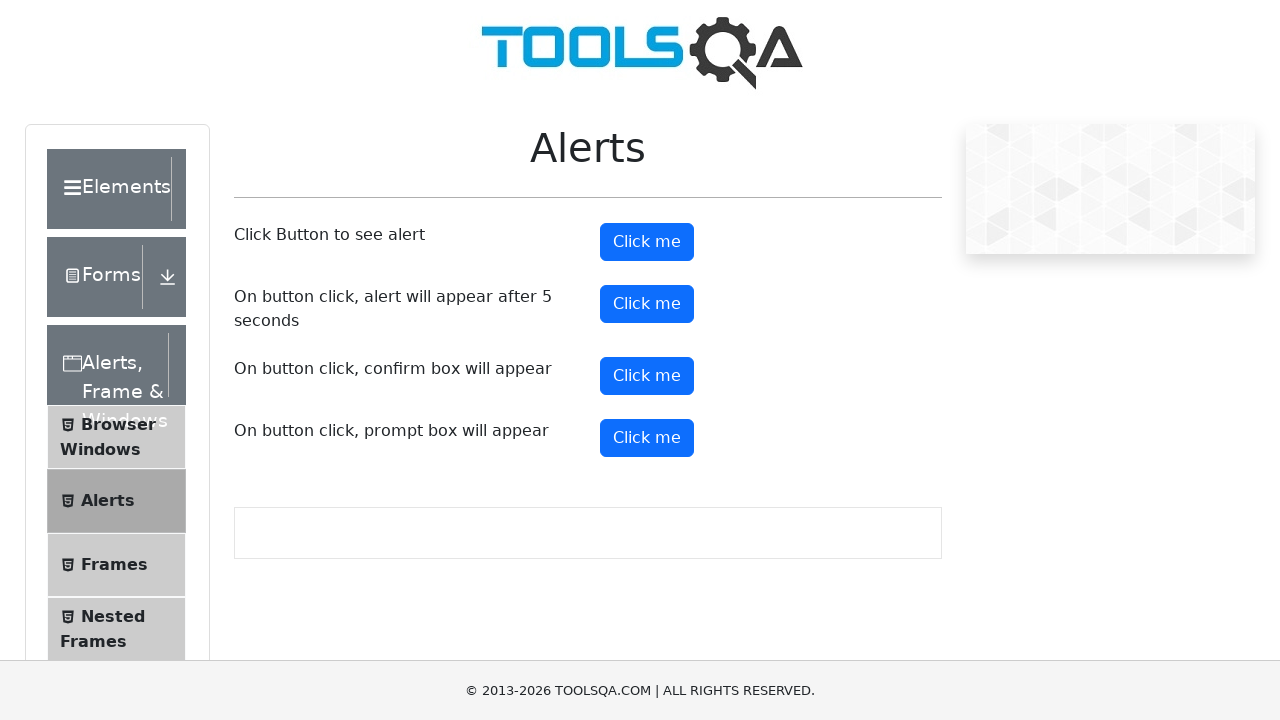

Set up dialog handler for prompt box
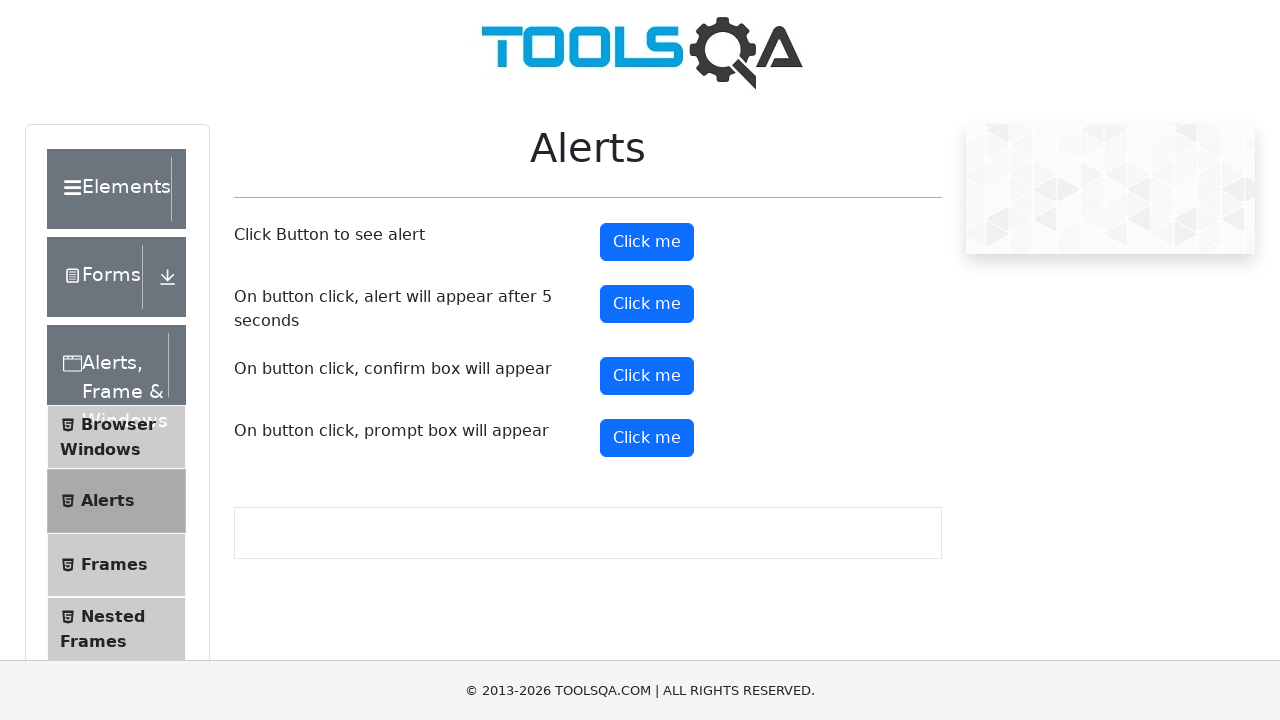

Clicked prompt button to trigger prompt dialog at (647, 438) on #promtButton
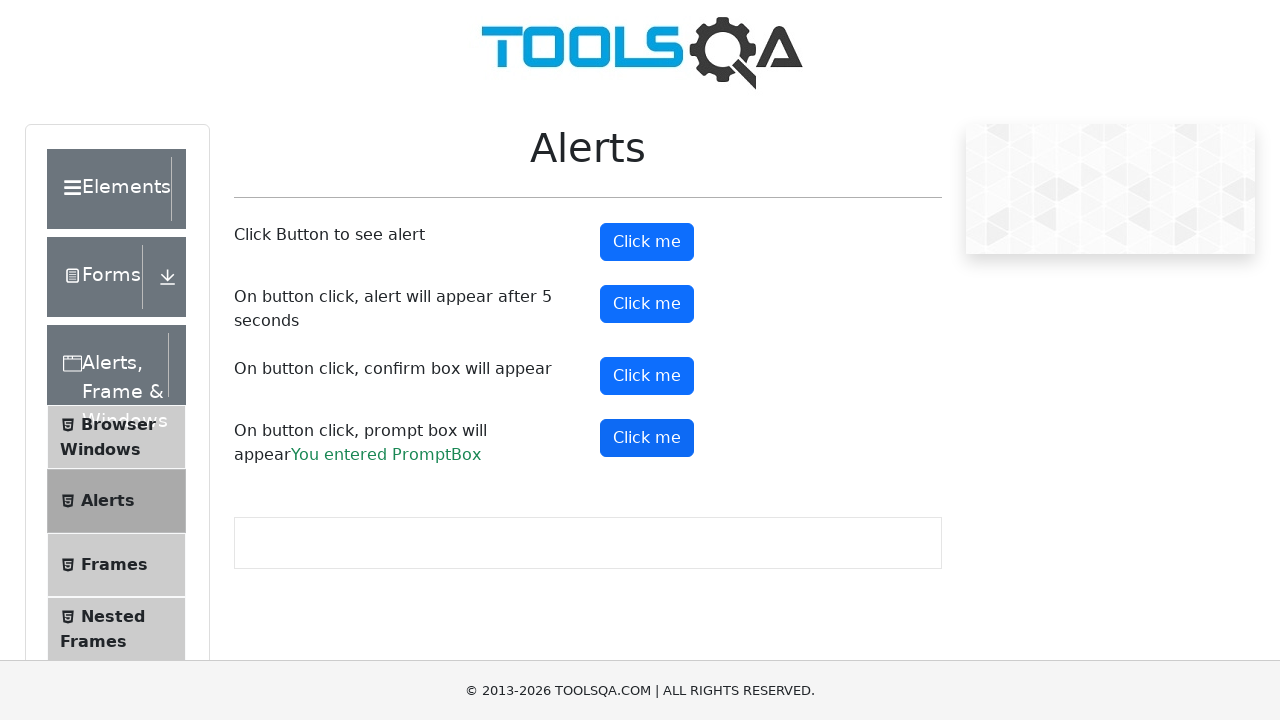

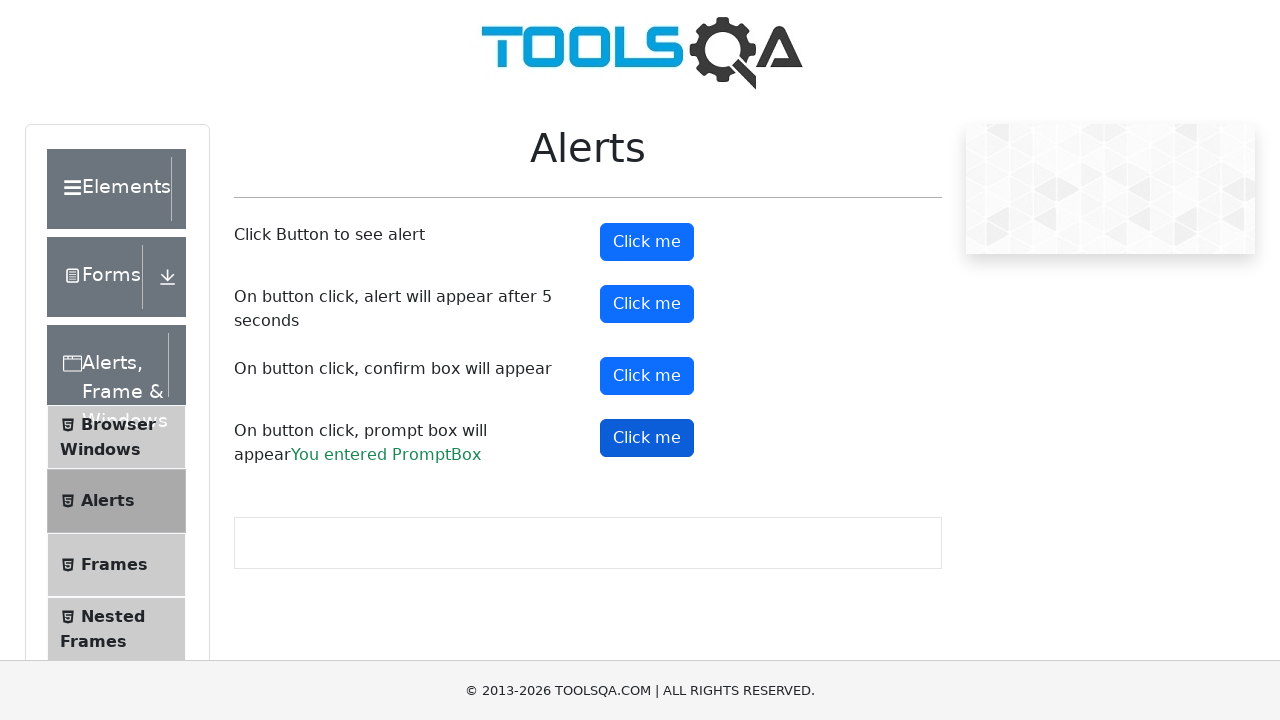